Tests drag and drop functionality within an iframe, then switches back to the main page and clicks on a navigation link

Starting URL: https://jqueryui.com/droppable/

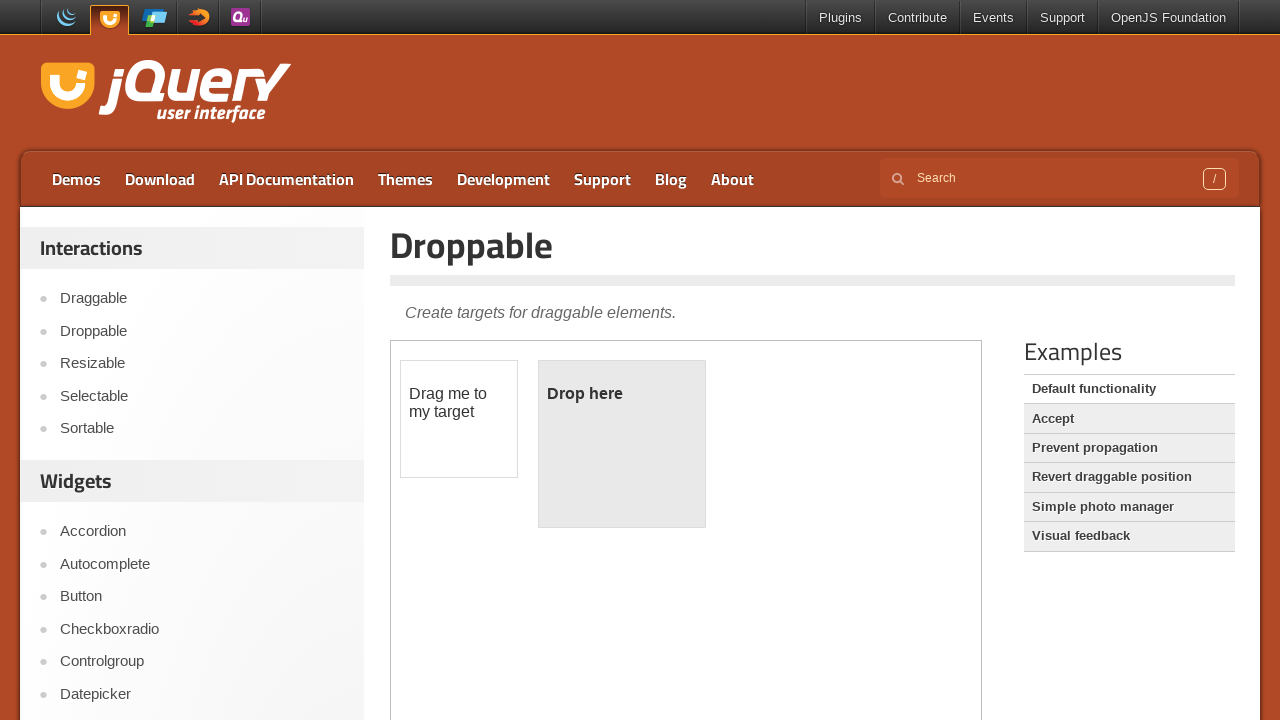

Located iframe containing drag and drop demo
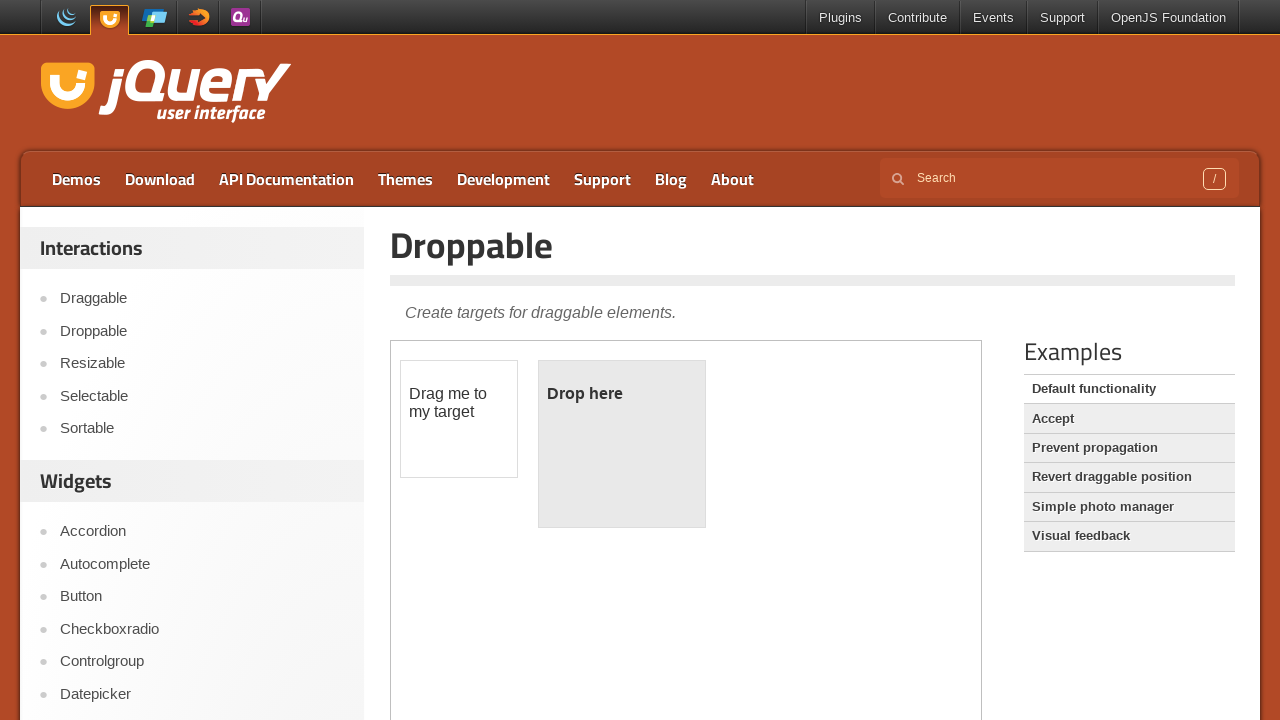

Located draggable element within iframe
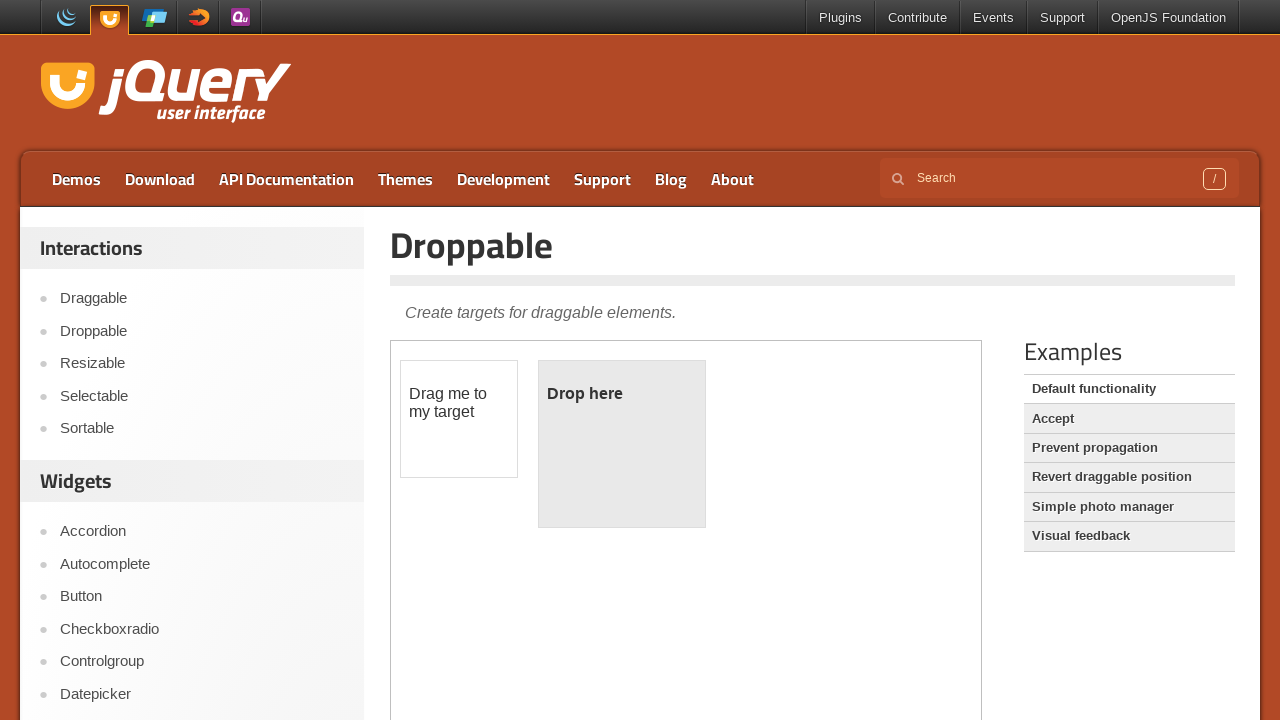

Located droppable element within iframe
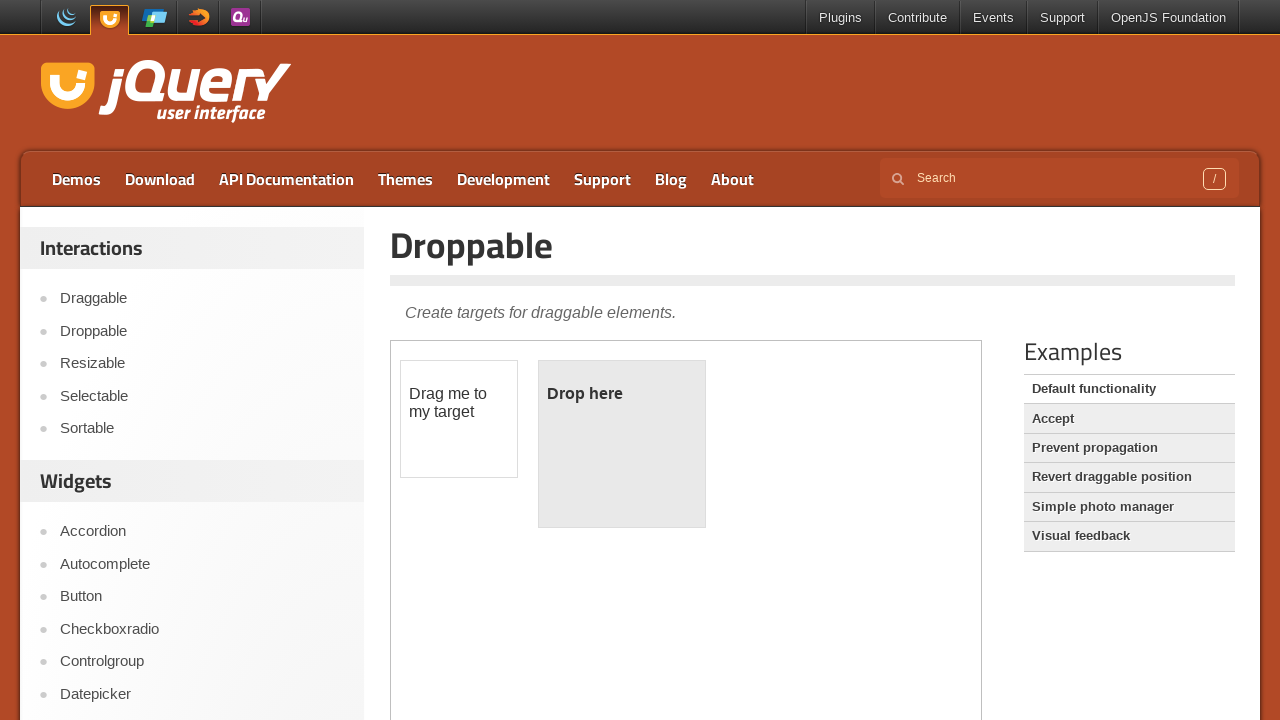

Dragged draggable element onto droppable element at (622, 444)
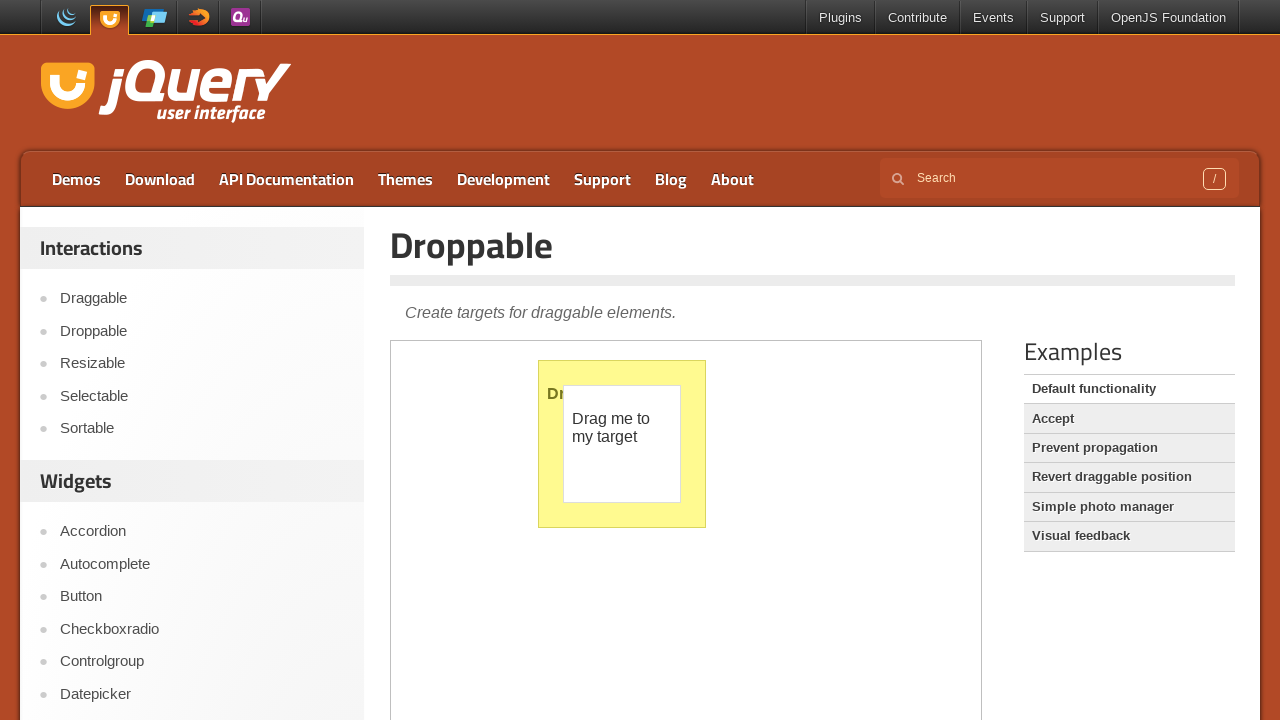

Clicked Draggable navigation link on main page at (1129, 477) on a:text('Draggable')
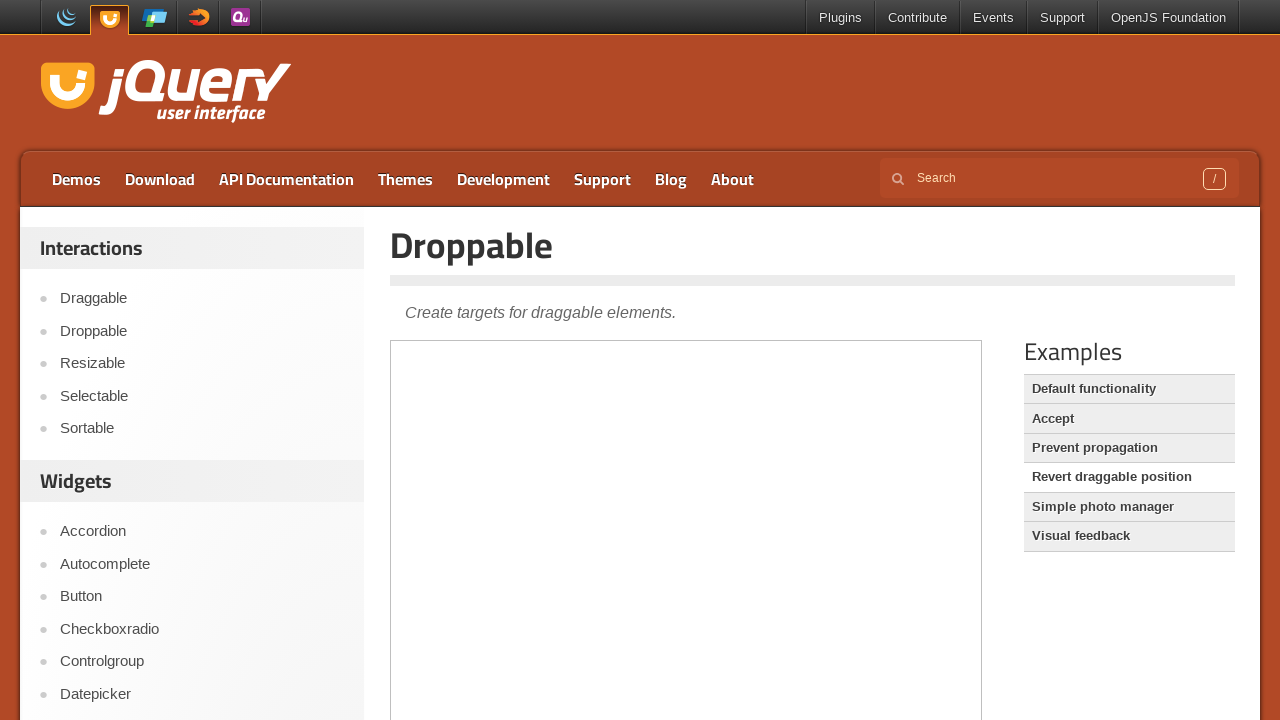

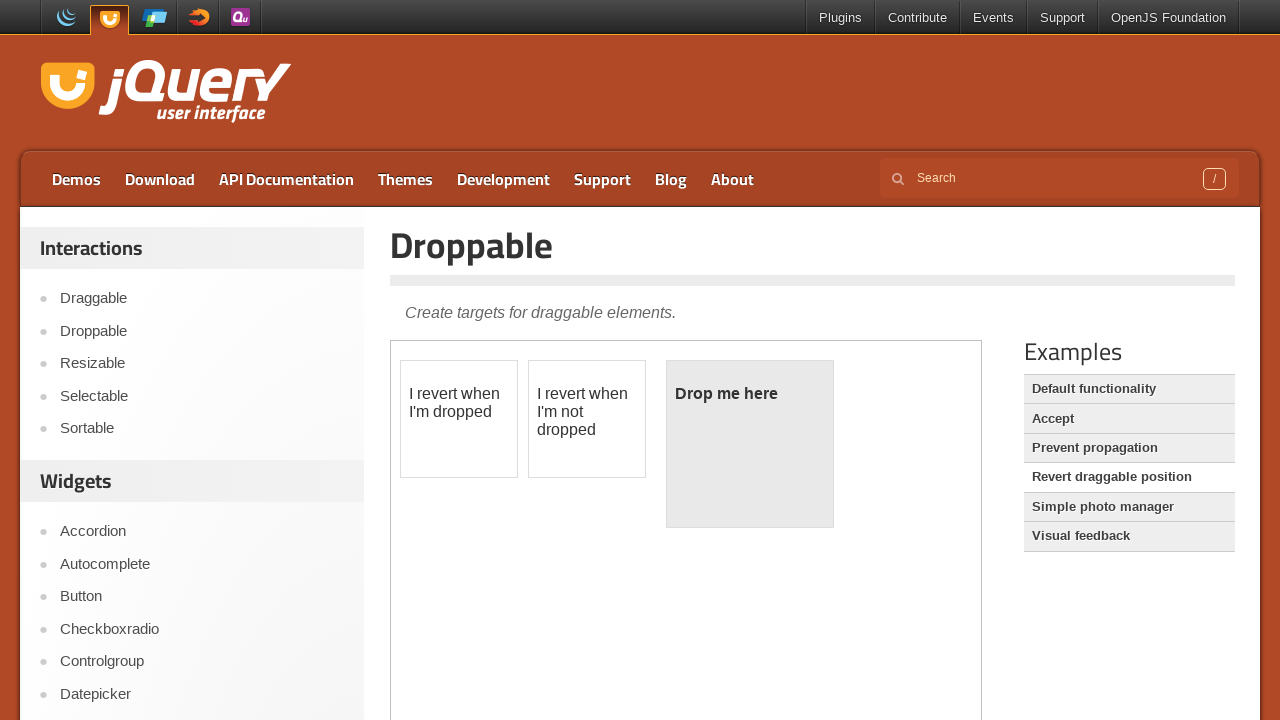